Navigates to the Course page and selects a department from a dropdown menu

Starting URL: https://gravitymvctestapplication.azurewebsites.net/Course

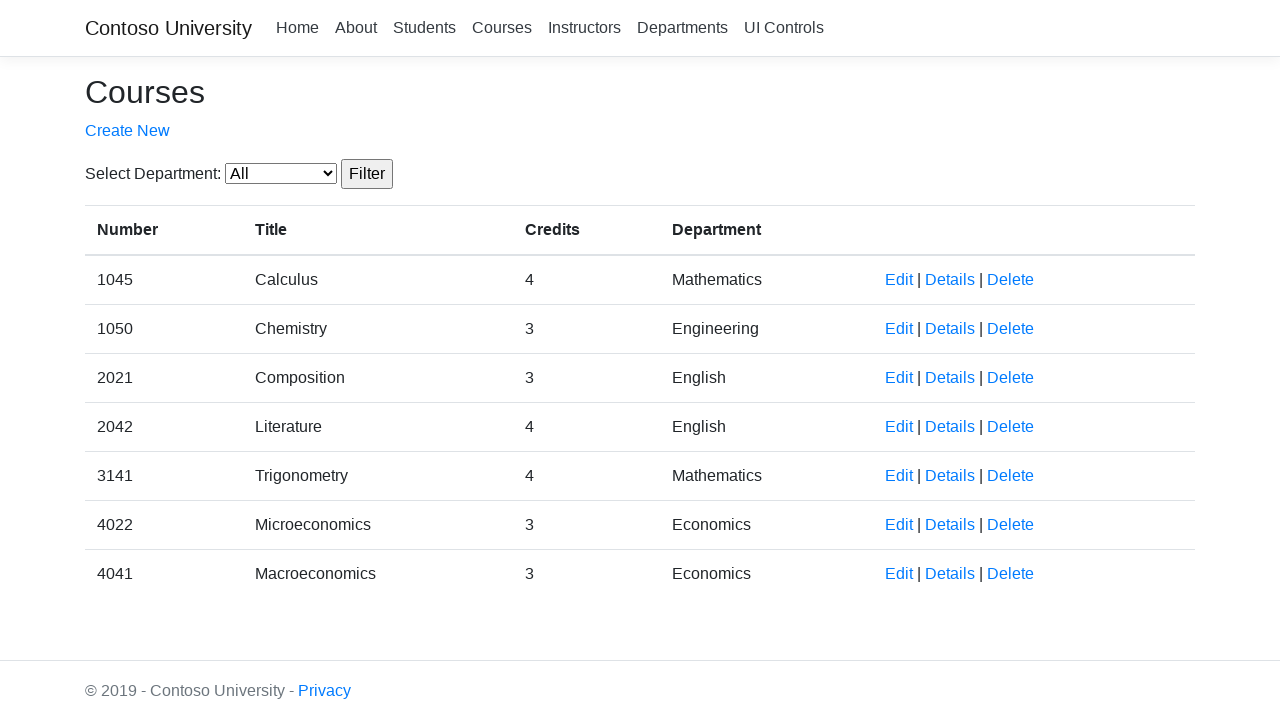

Navigated to Course page
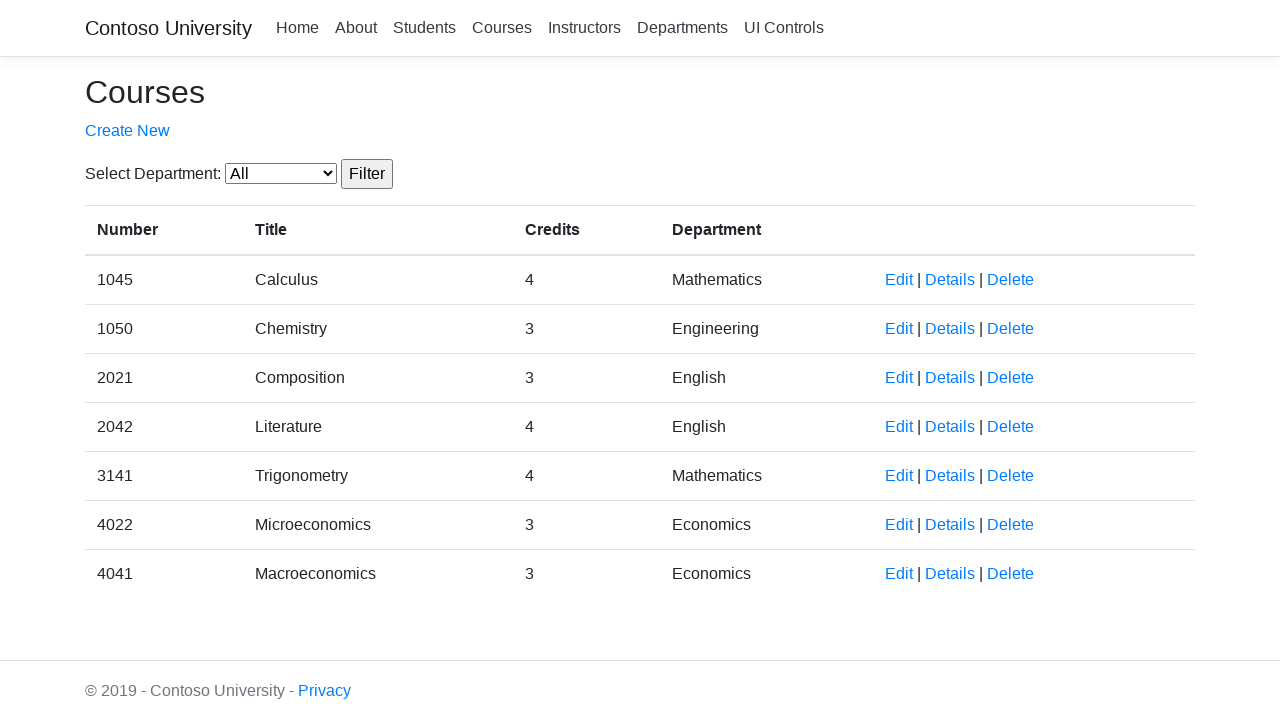

Selected department value '4' from the dropdown menu on select#SelectedDepartment
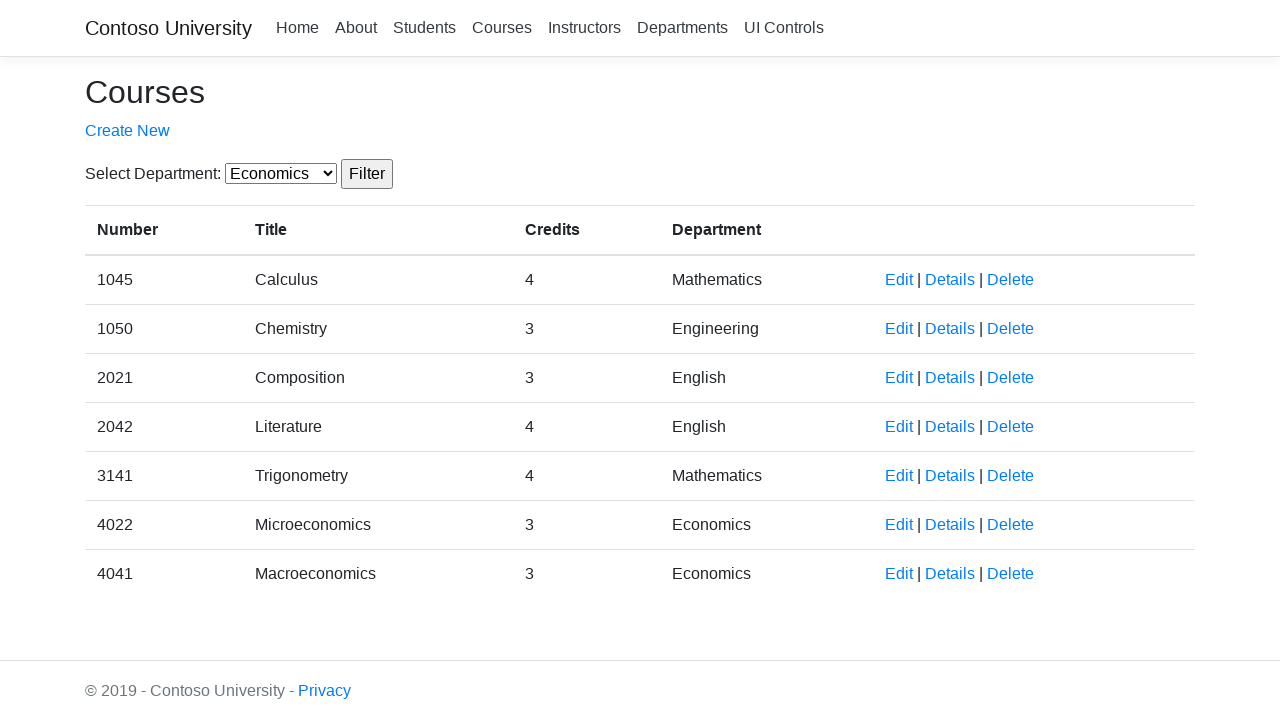

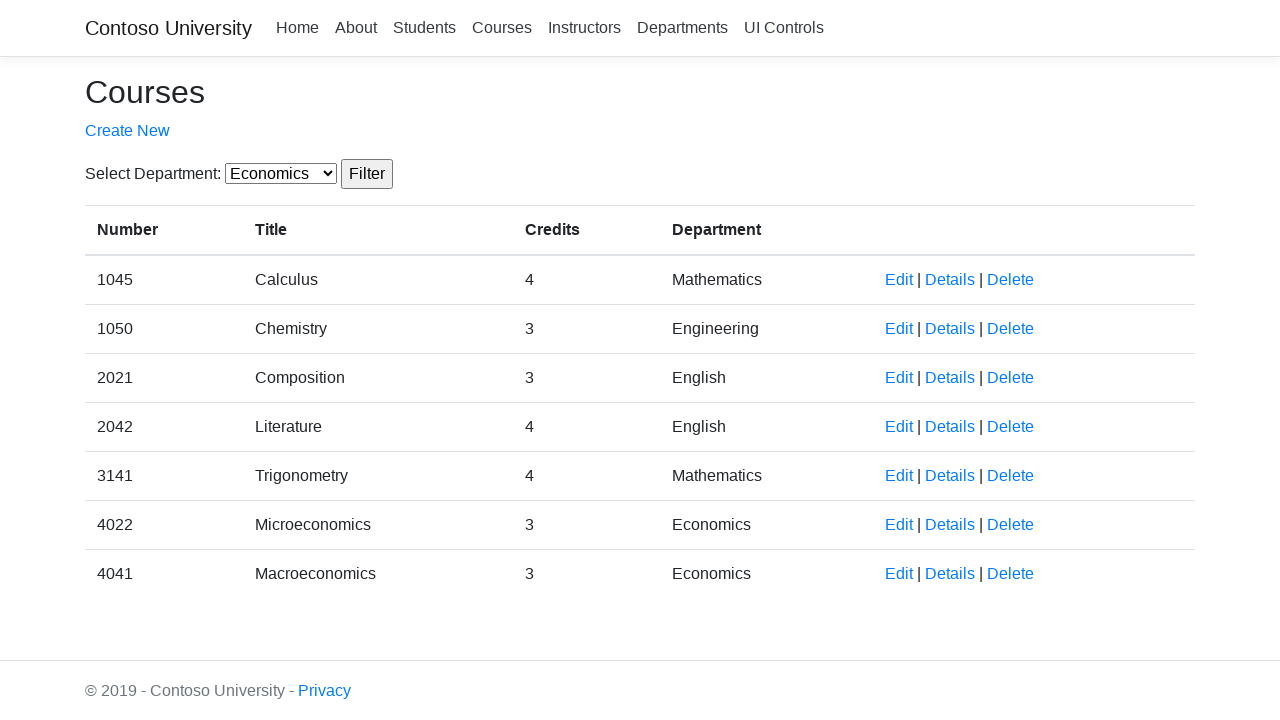